Searches for "Java" programming language using the search functionality and verifies that search results are returned.

Starting URL: http://www.99-bottles-of-beer.net/lyrics.html

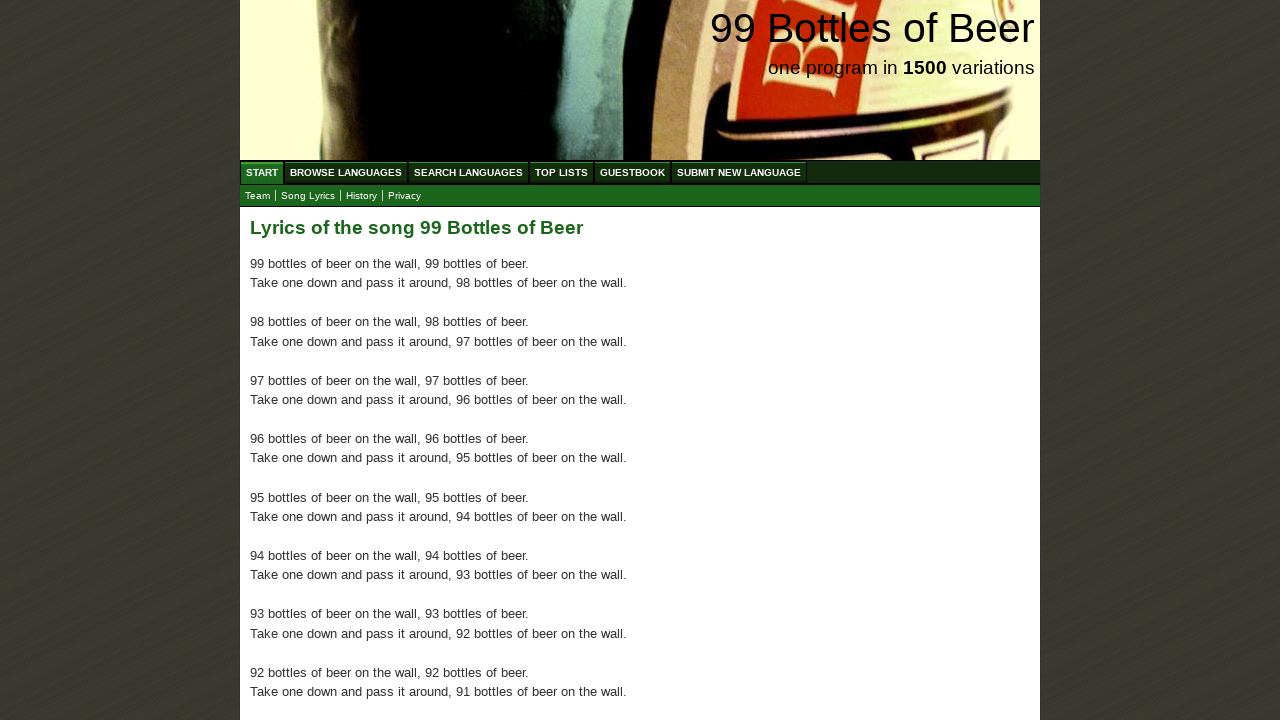

Clicked on 'Search Languages' link at (468, 172) on text=Search Languages
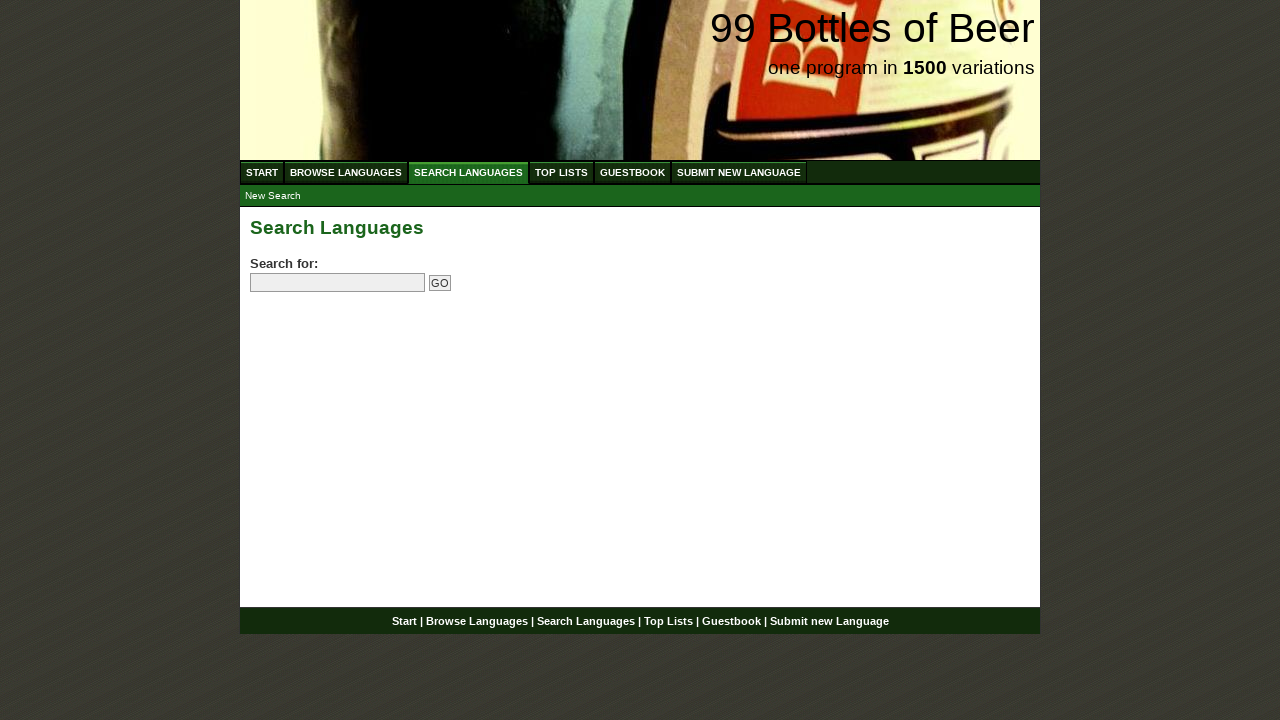

Filled search field with 'Java' on //input[@name='search']
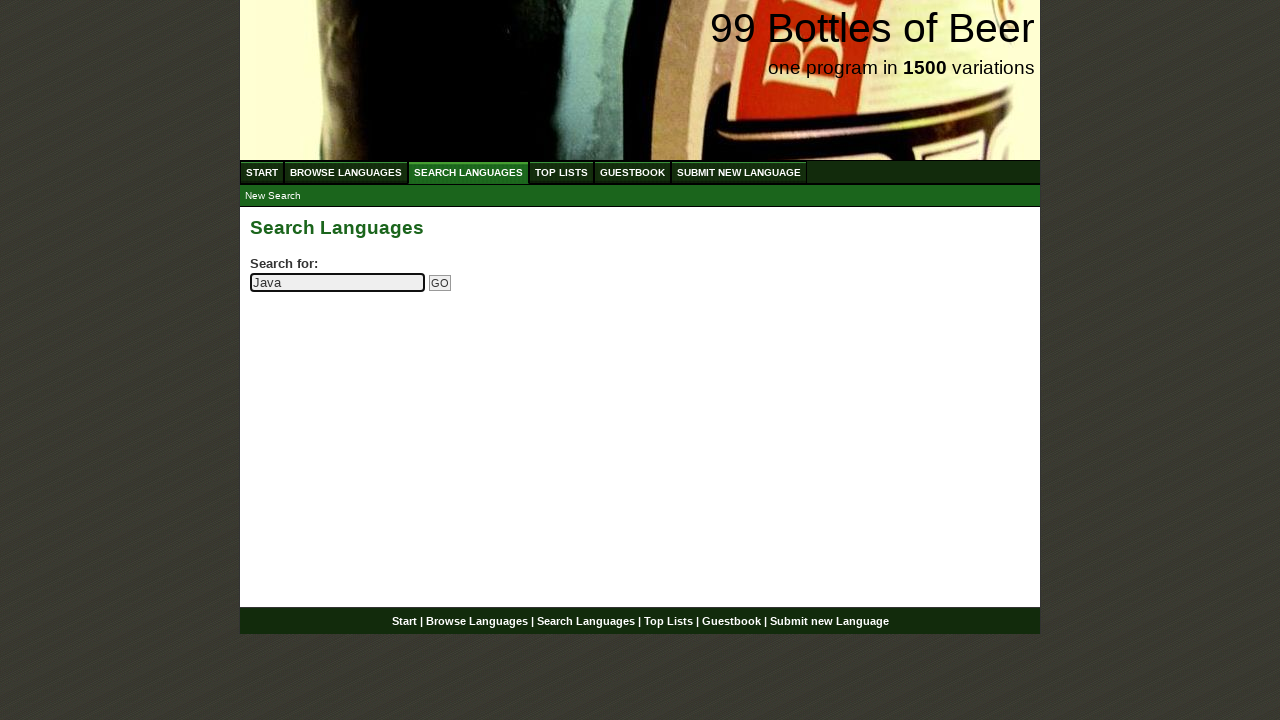

Clicked submit button to search for Java at (440, 283) on xpath=//input[@type='submit']
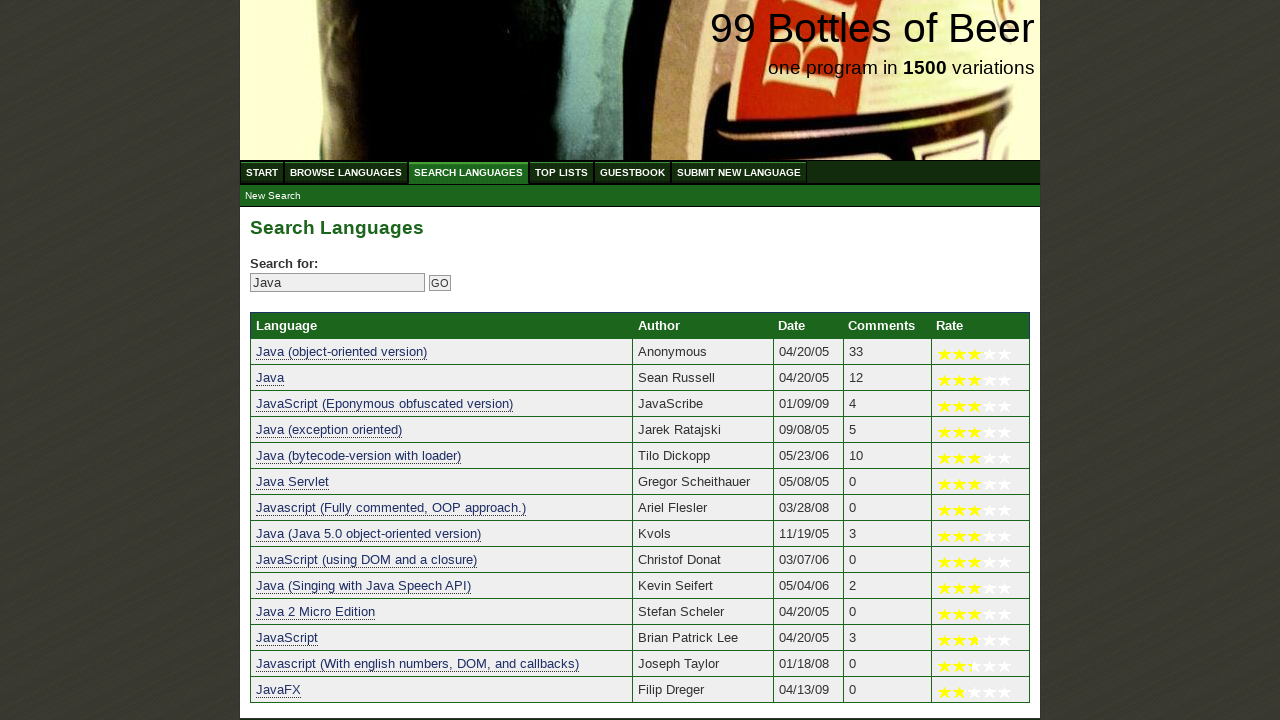

Search results table loaded successfully
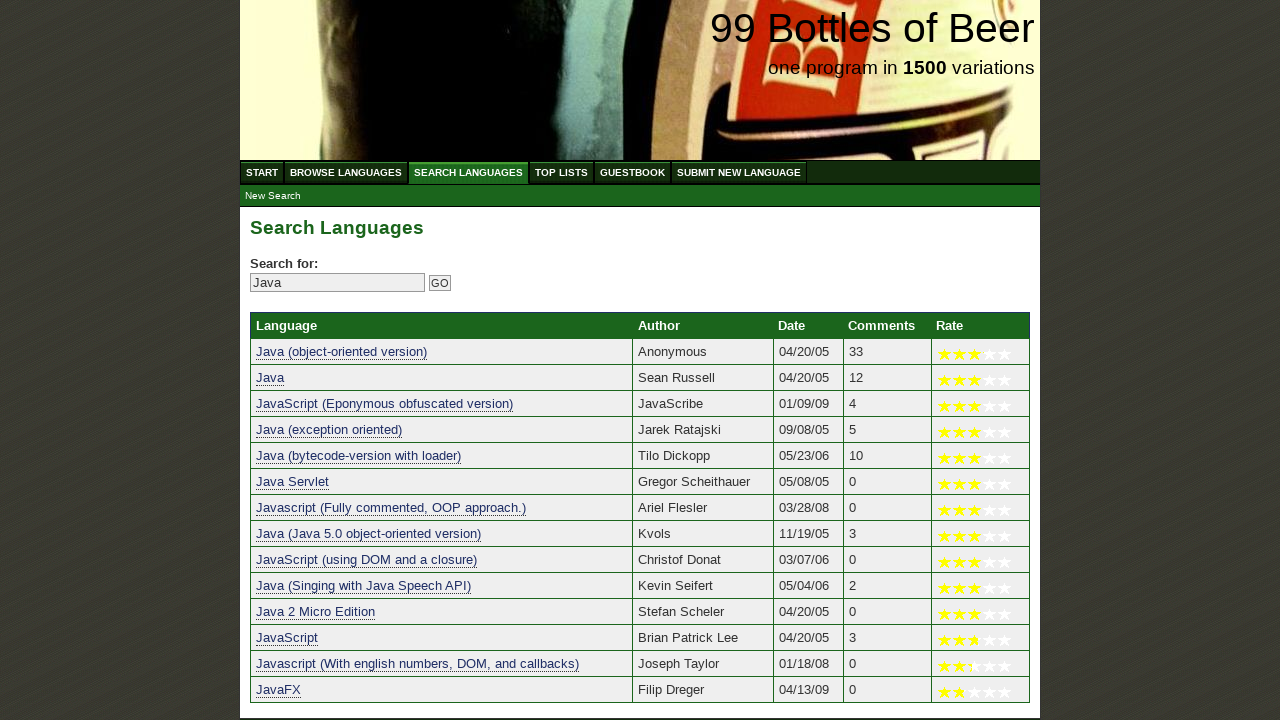

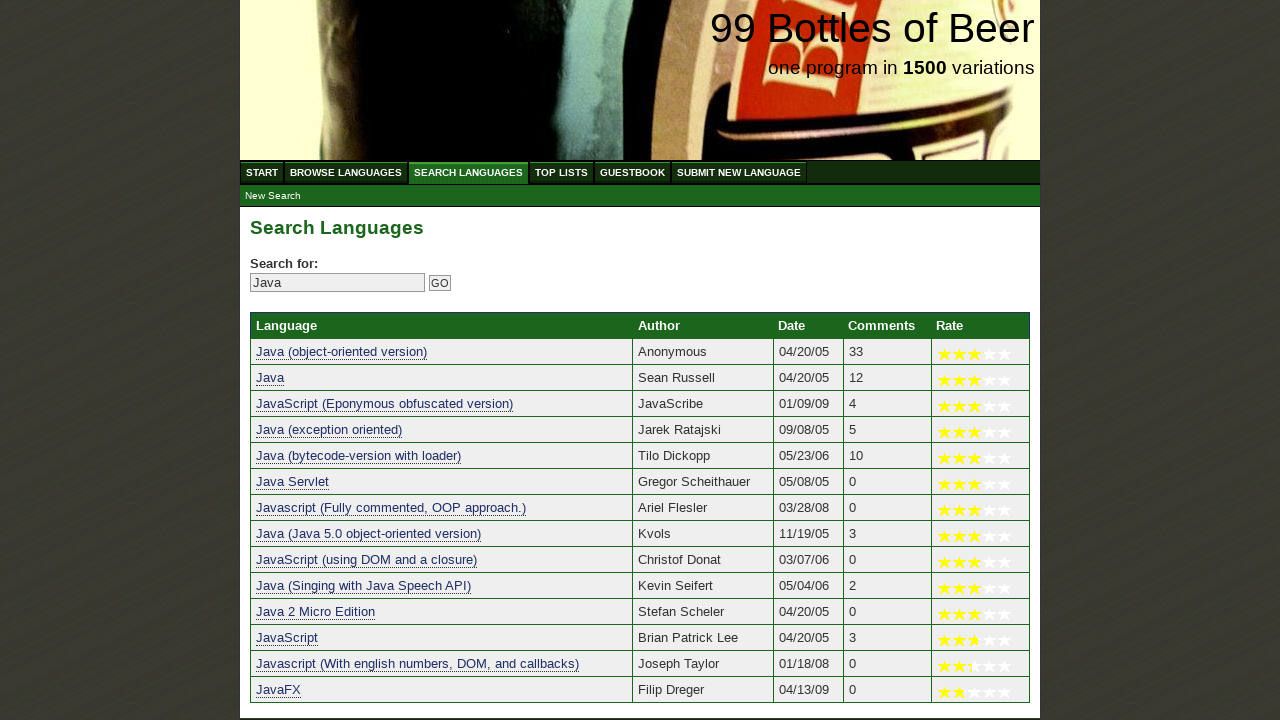